Tests Zillow's search functionality by entering a location query in the search bar, submitting it, and handling any popup that may appear.

Starting URL: https://www.zillow.com/

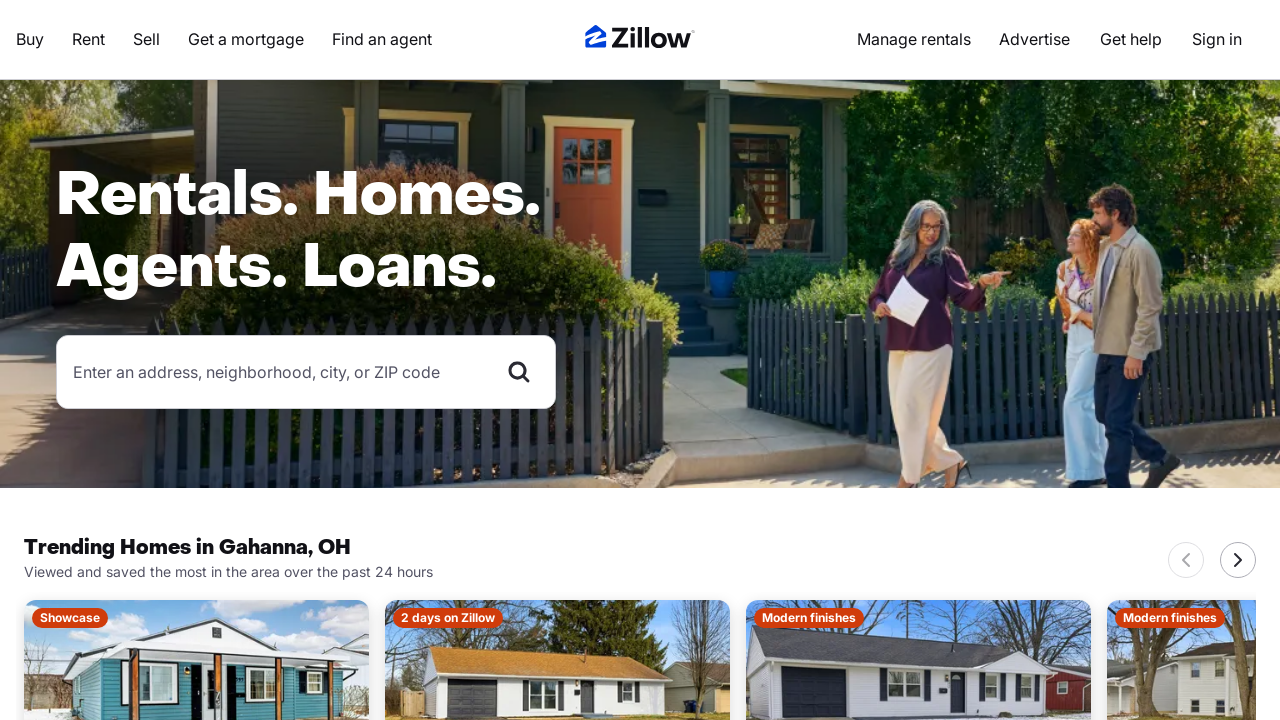

Located search bar with combobox role
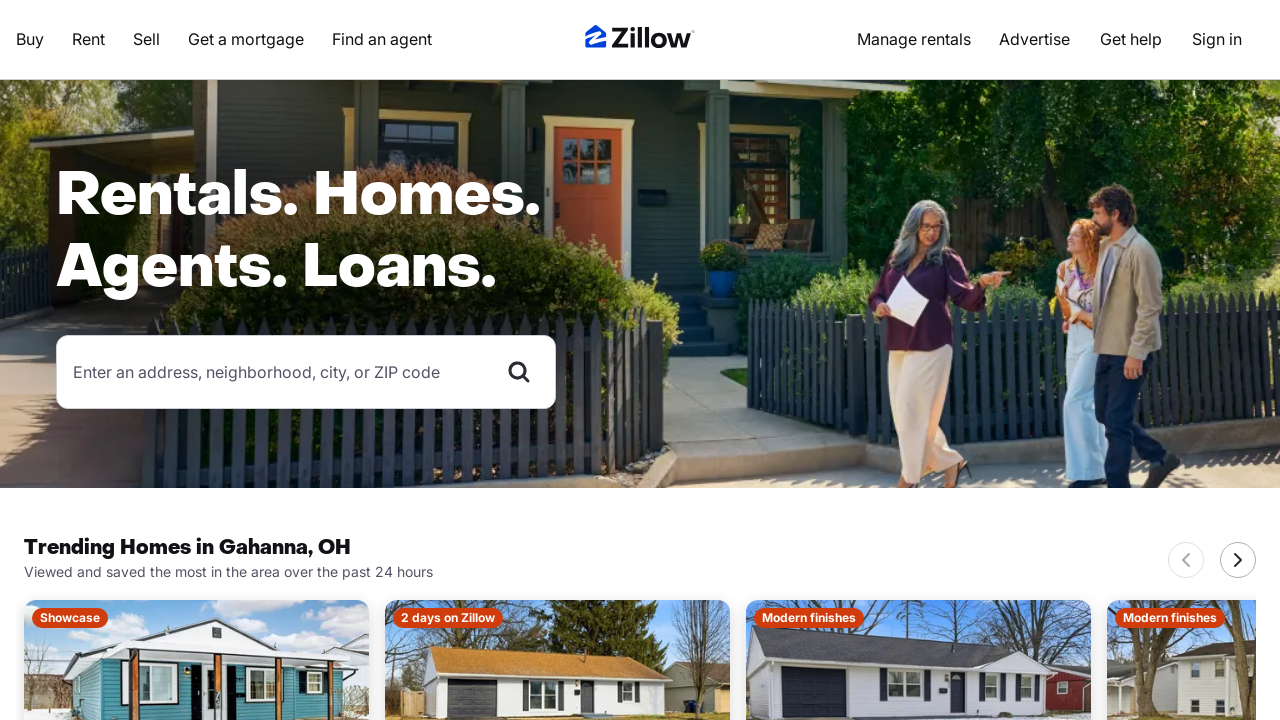

Cleared existing text from search bar on xpath=//input[@role="combobox"]
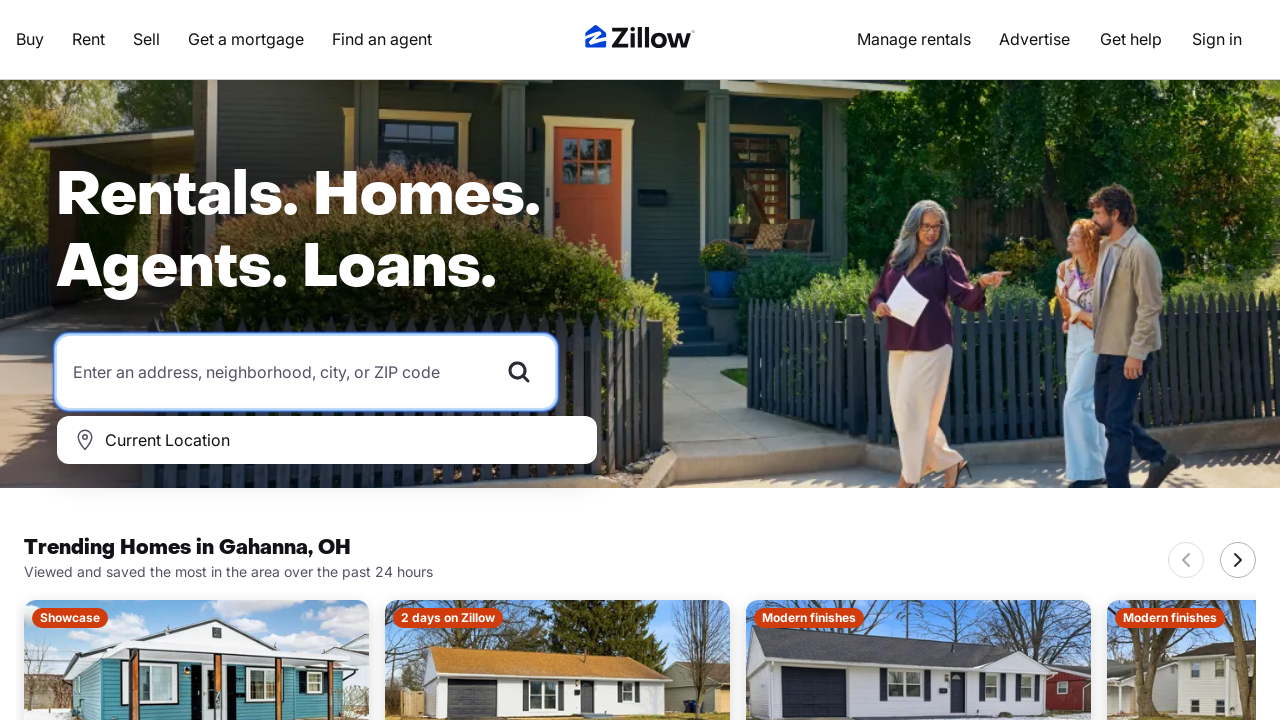

Typed 'Austin, TX' into search bar with human-like delay on xpath=//input[@role="combobox"]
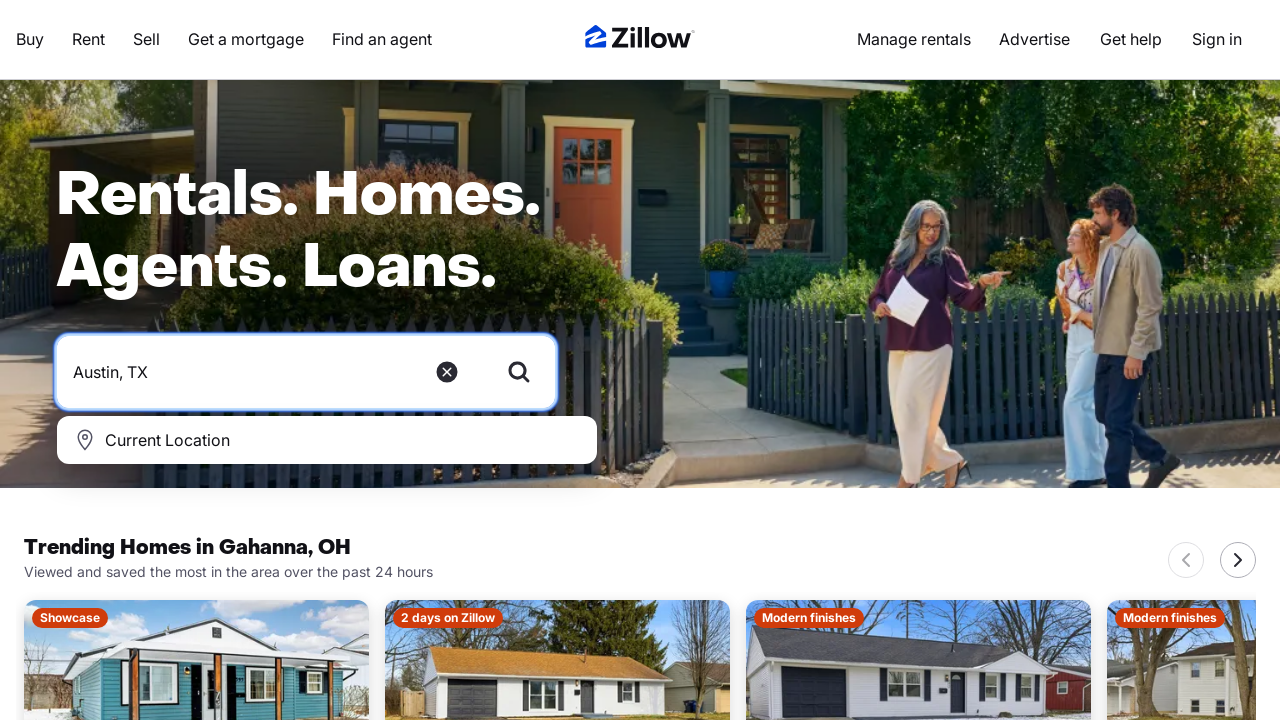

Pressed Enter to submit search query on xpath=//input[@role="combobox"]
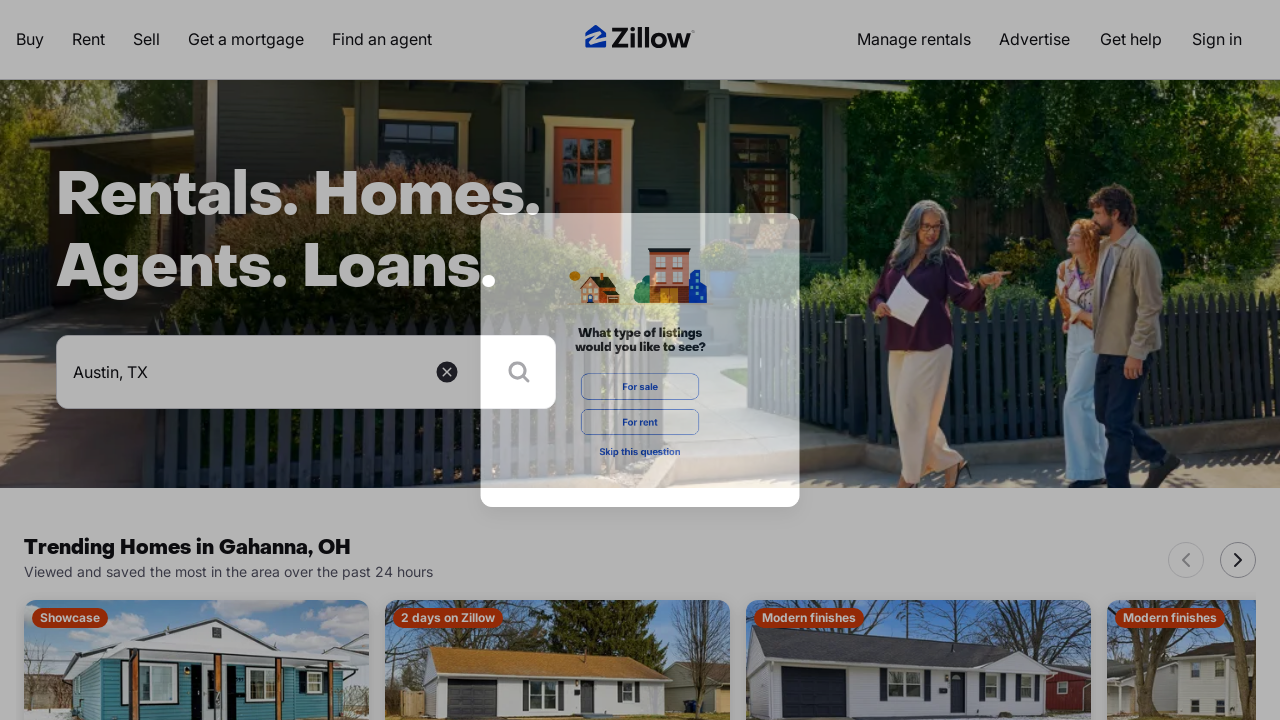

Popup with 'Skip this question' button appeared
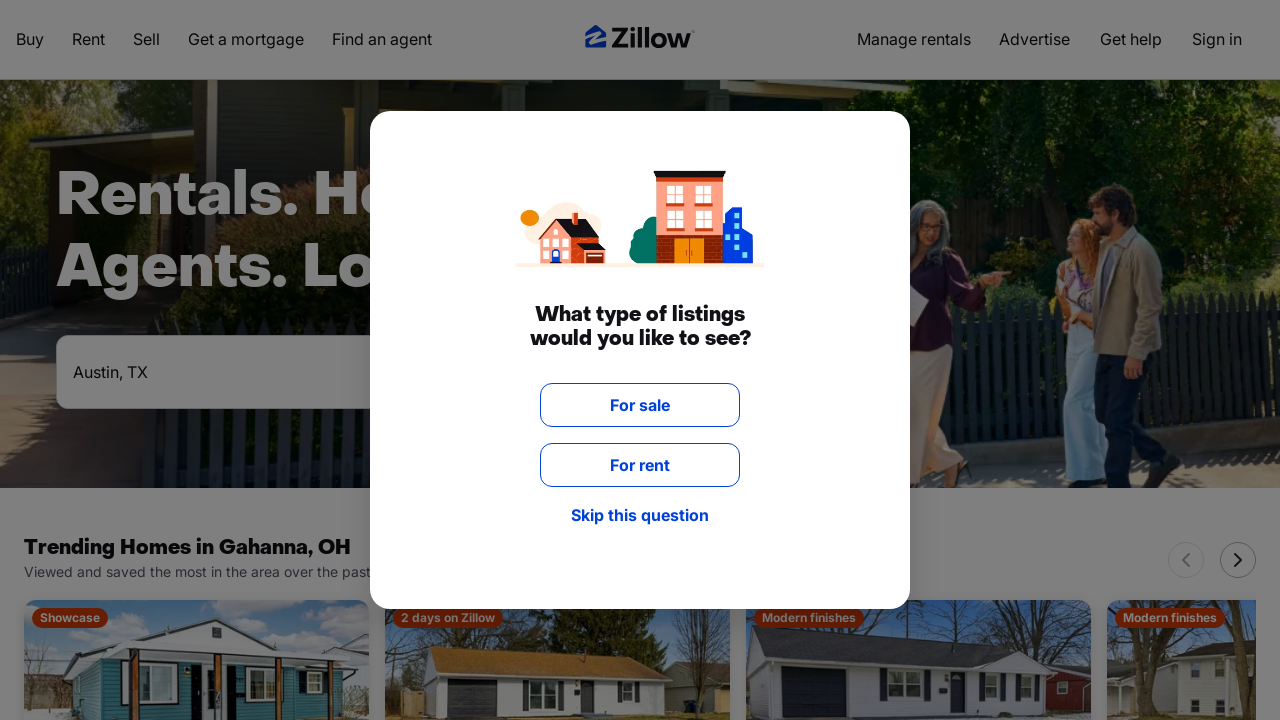

Clicked 'Skip this question' button to close popup
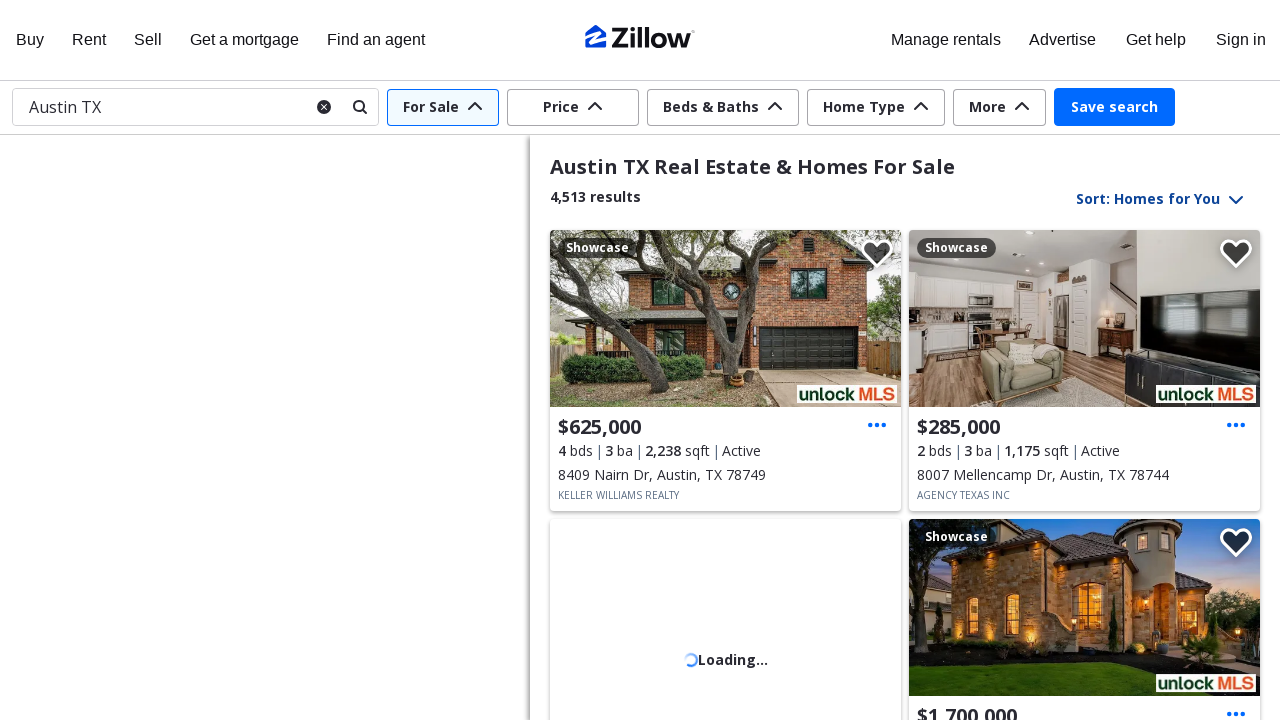

Search results loaded - property cards are now visible
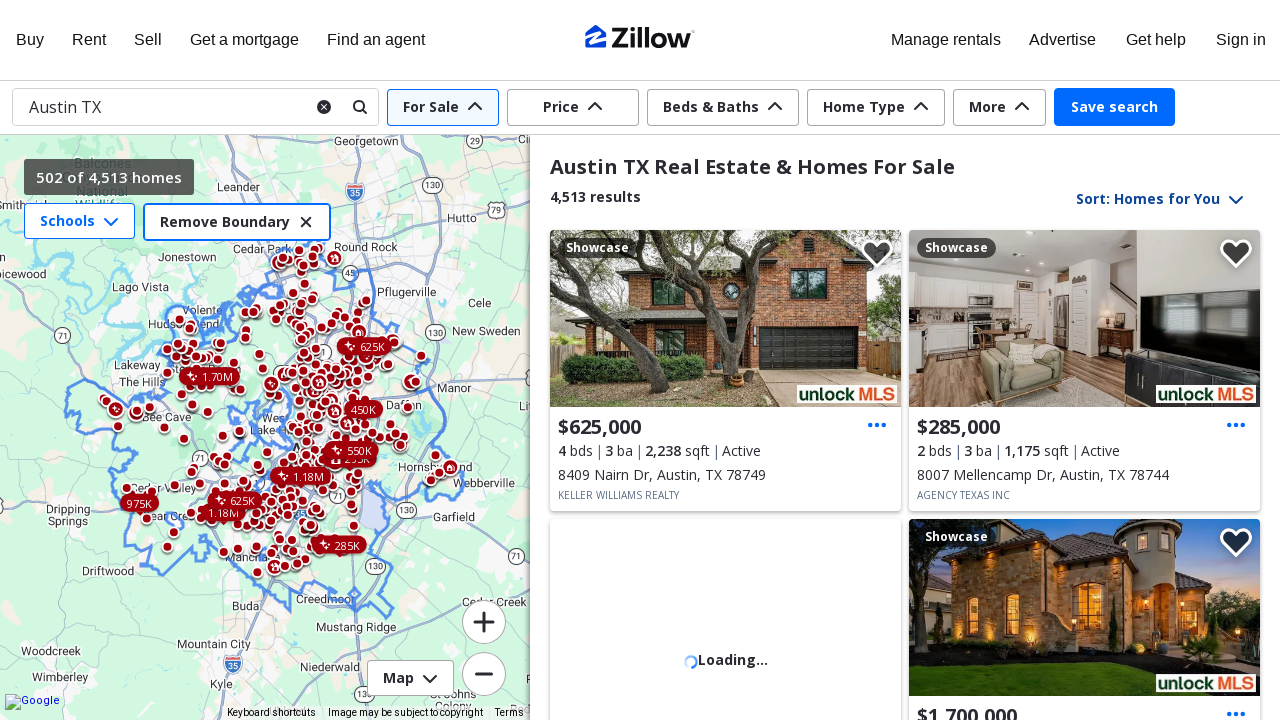

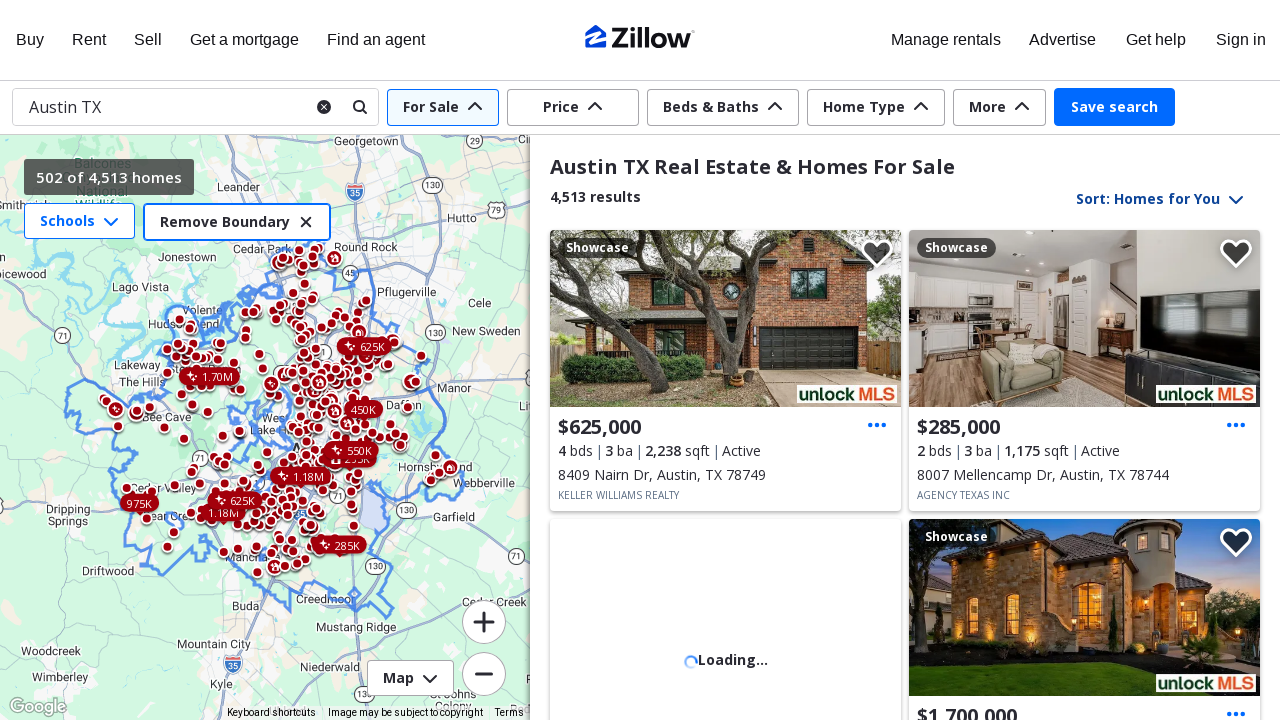